Tests form submission by filling a text field and clicking the submit button, then verifying the success message

Starting URL: https://www.selenium.dev/selenium/web/web-form.html

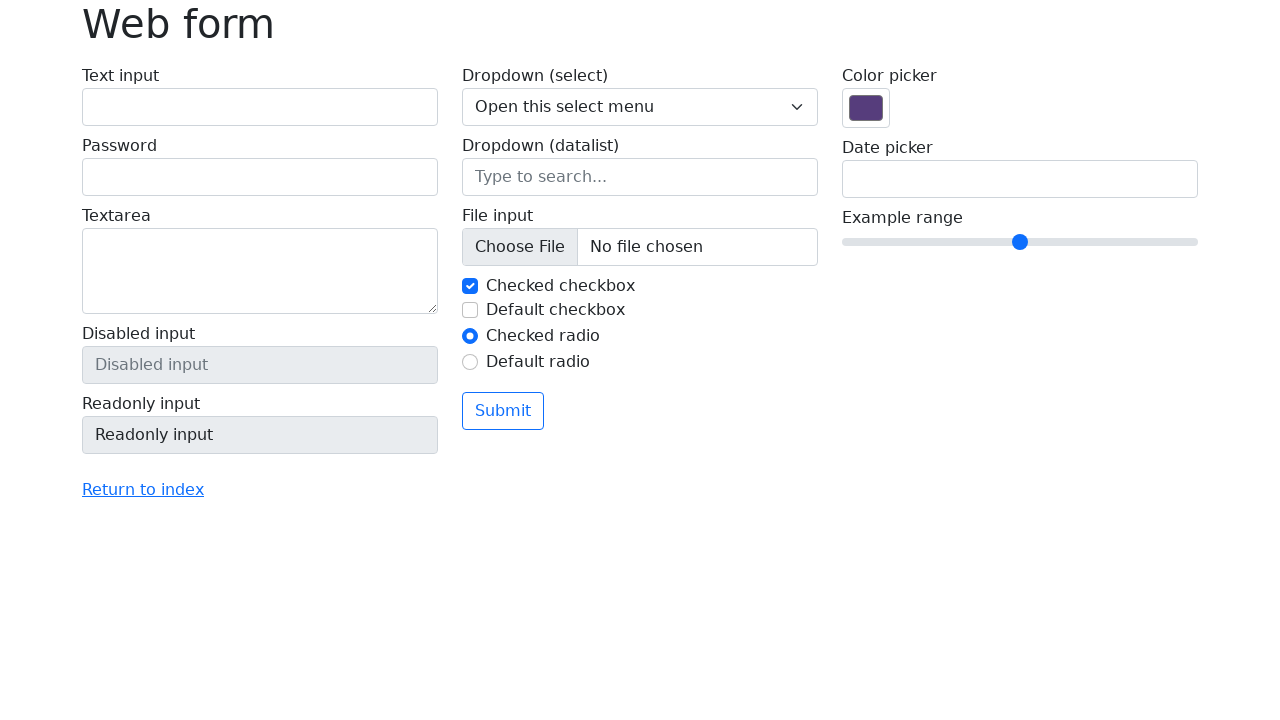

Filled text input field with 'Ignas Pangonis' on input[name='my-text']
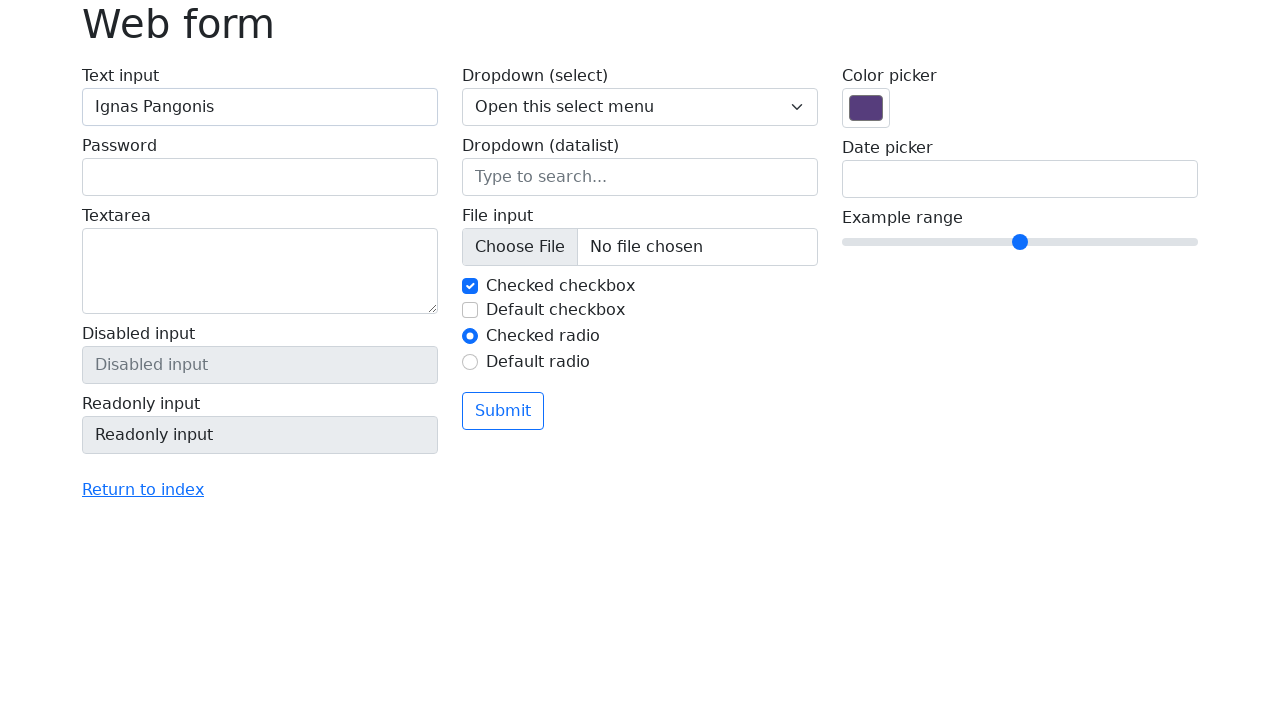

Clicked submit button at (503, 411) on button
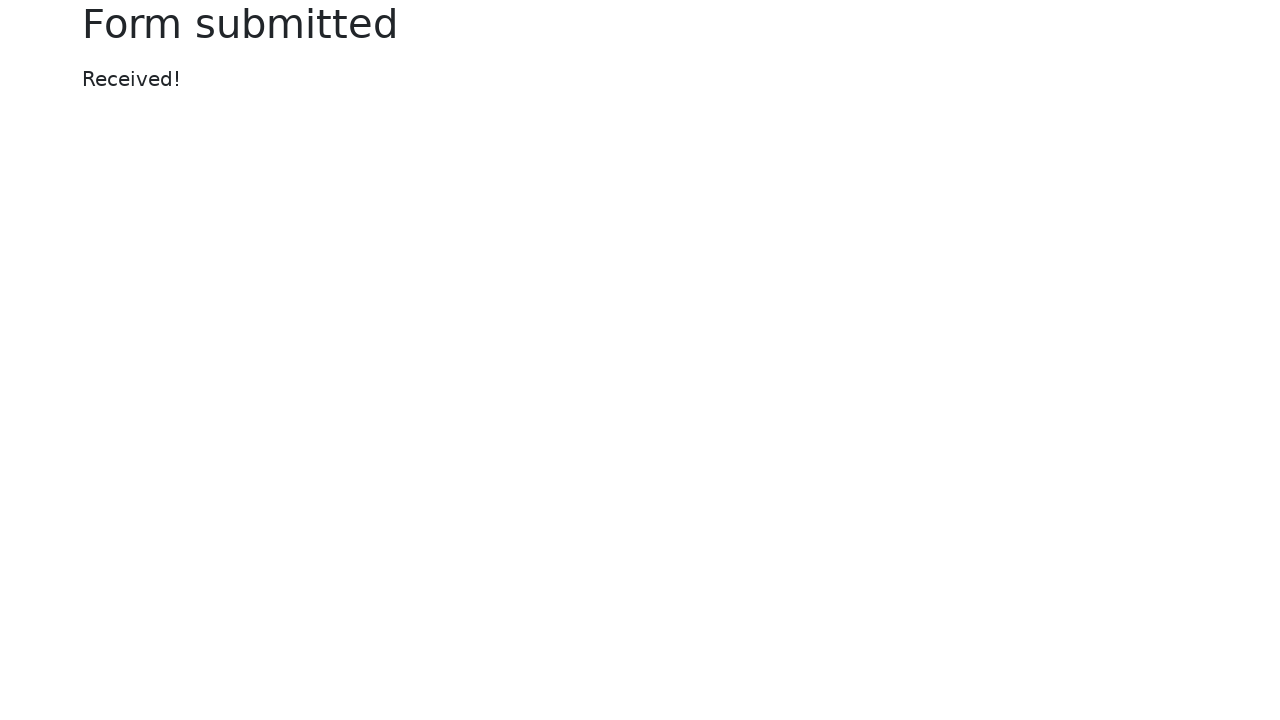

Success message element loaded
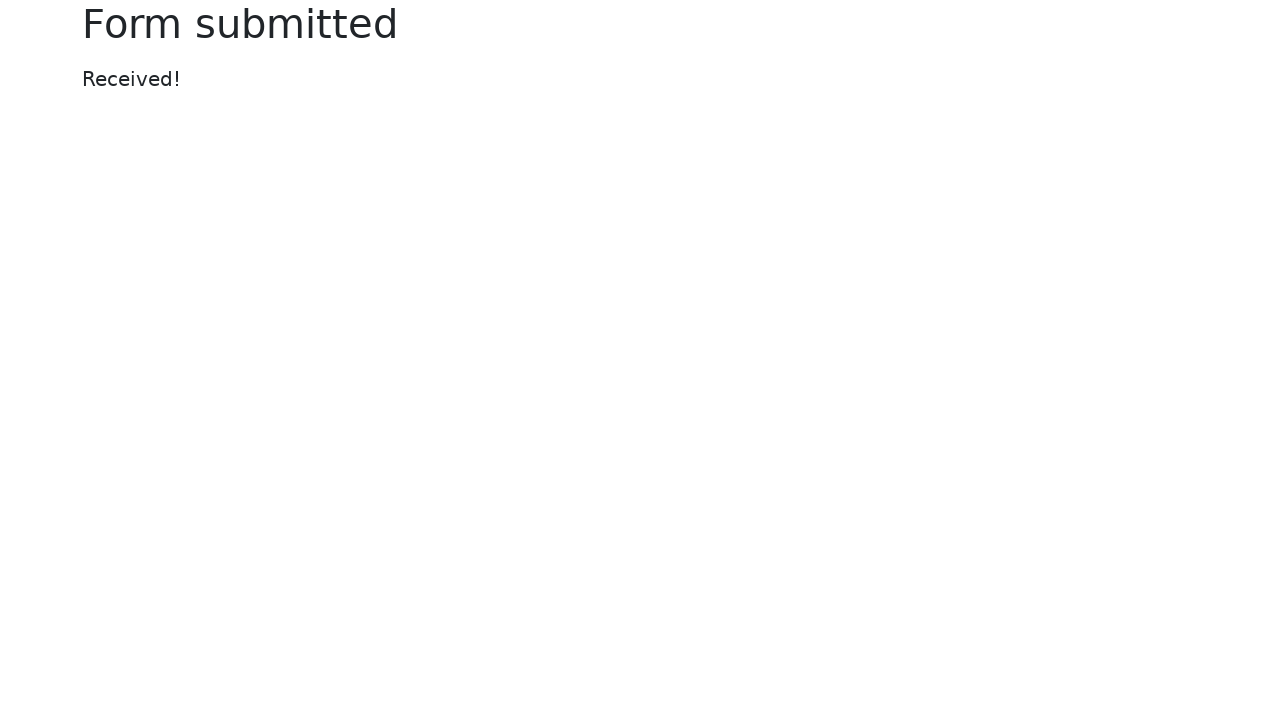

Retrieved success message text content
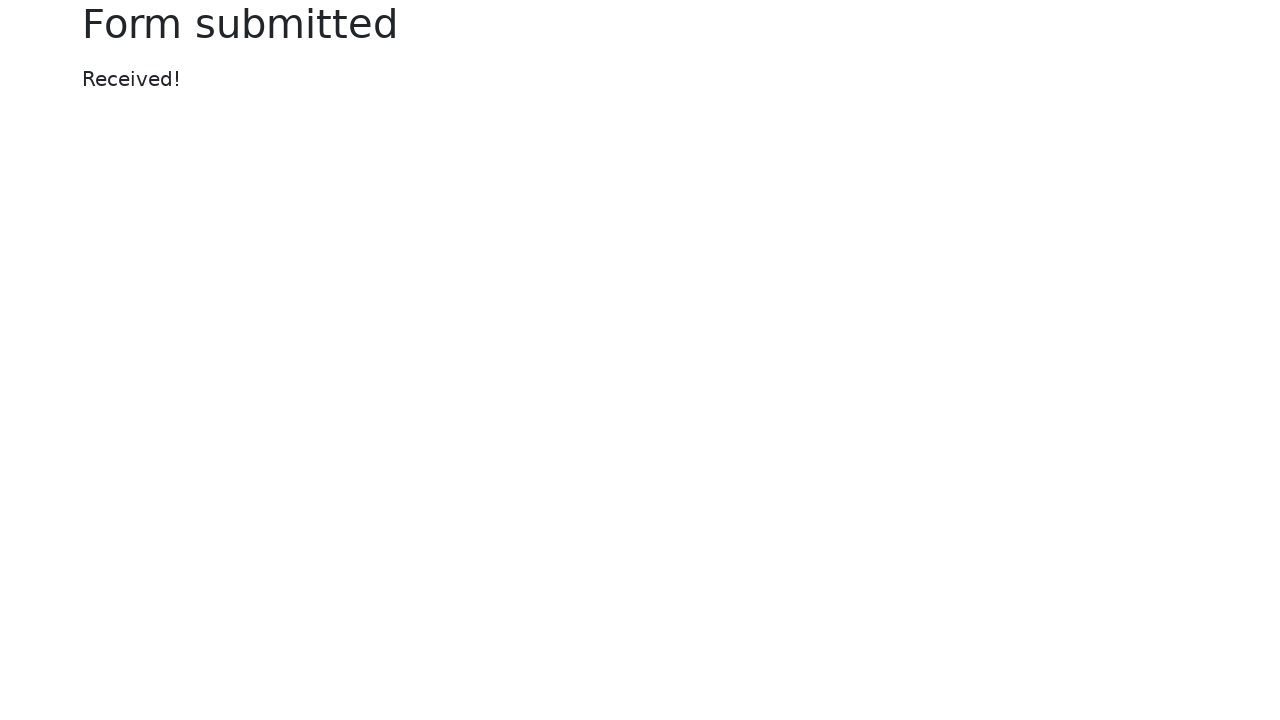

Verified success message displays 'Received!'
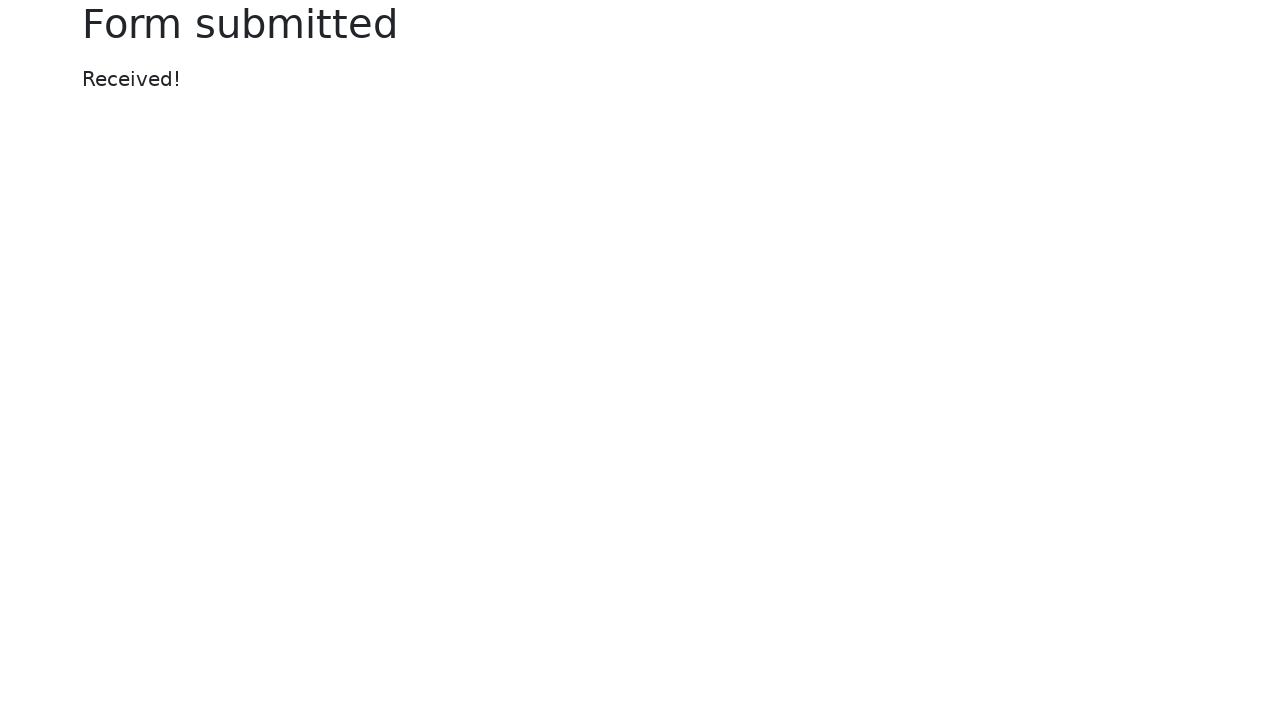

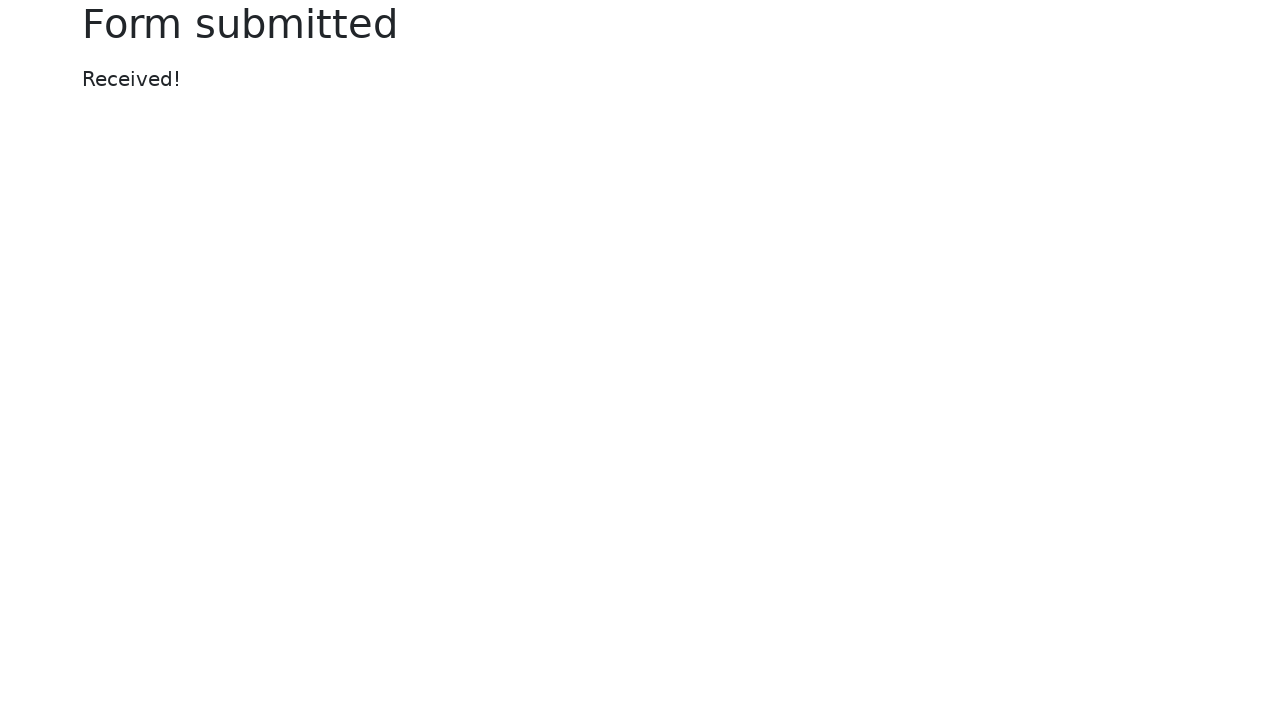